Tests drag and drop functionality on jQueryUI demo page by switching to an iframe and dragging an element to a drop target

Starting URL: https://jqueryui.com/droppable/

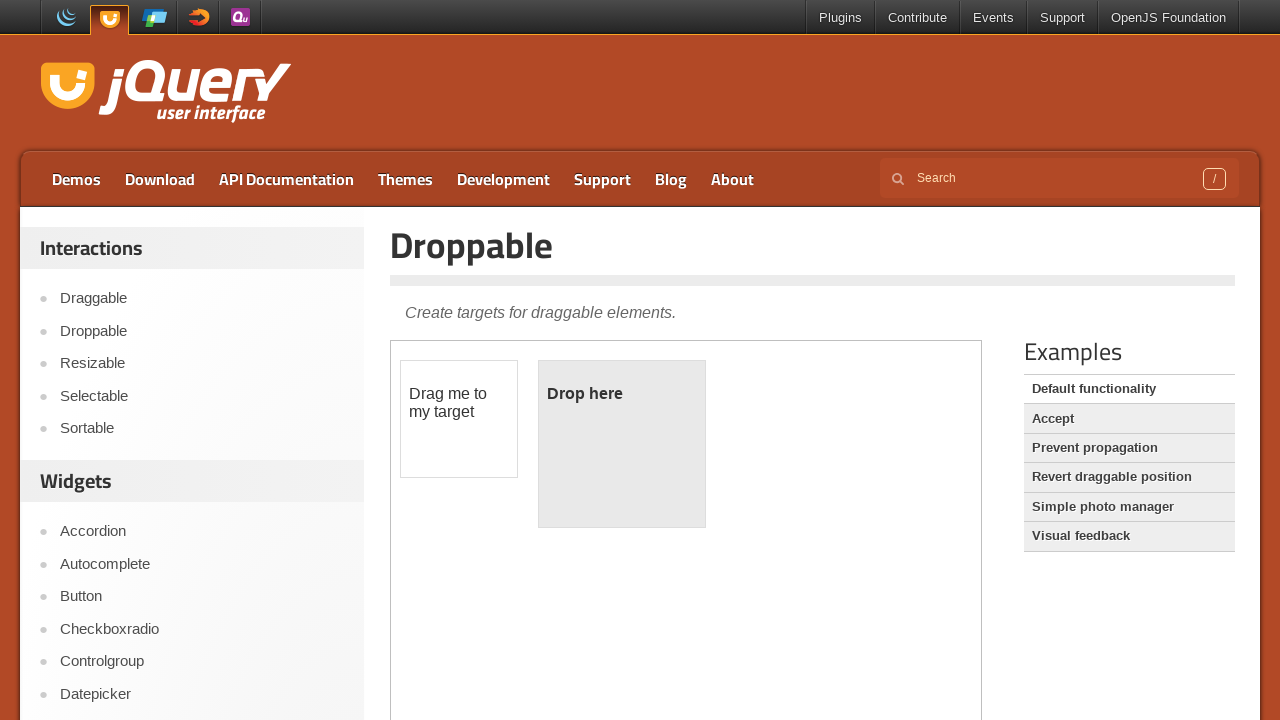

Navigated to jQueryUI droppable demo page
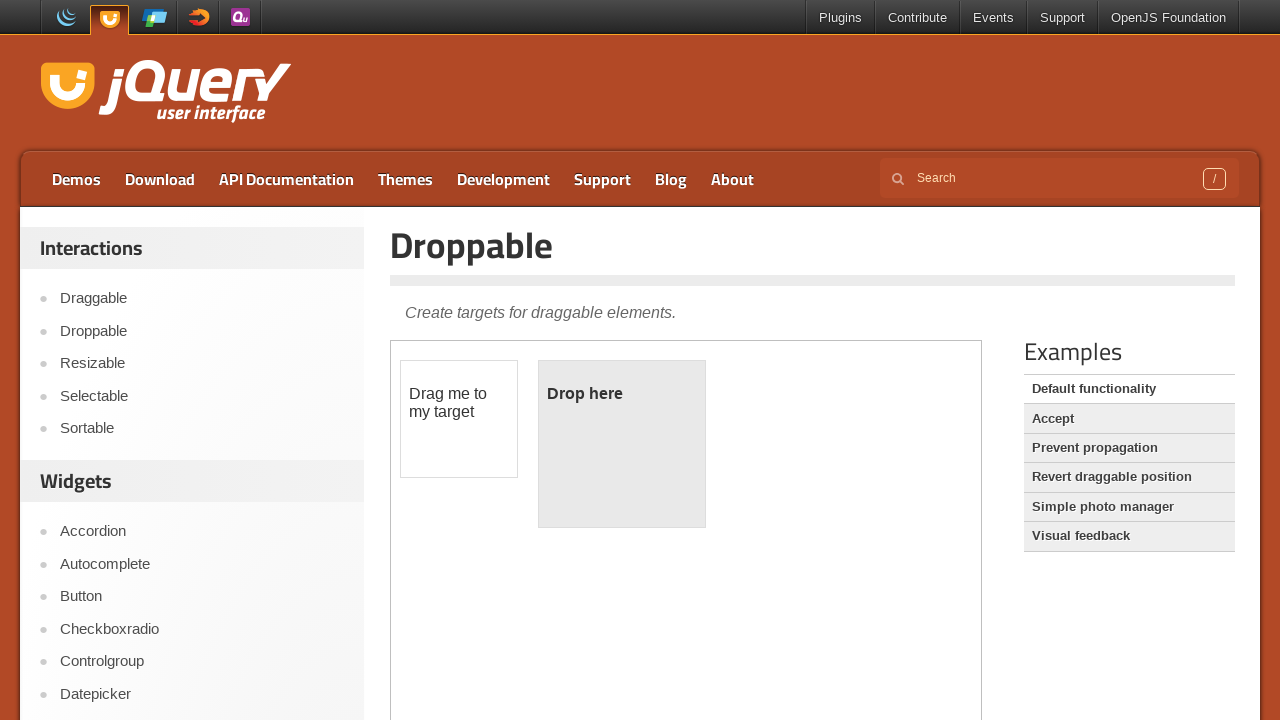

Located and switched to demo iframe
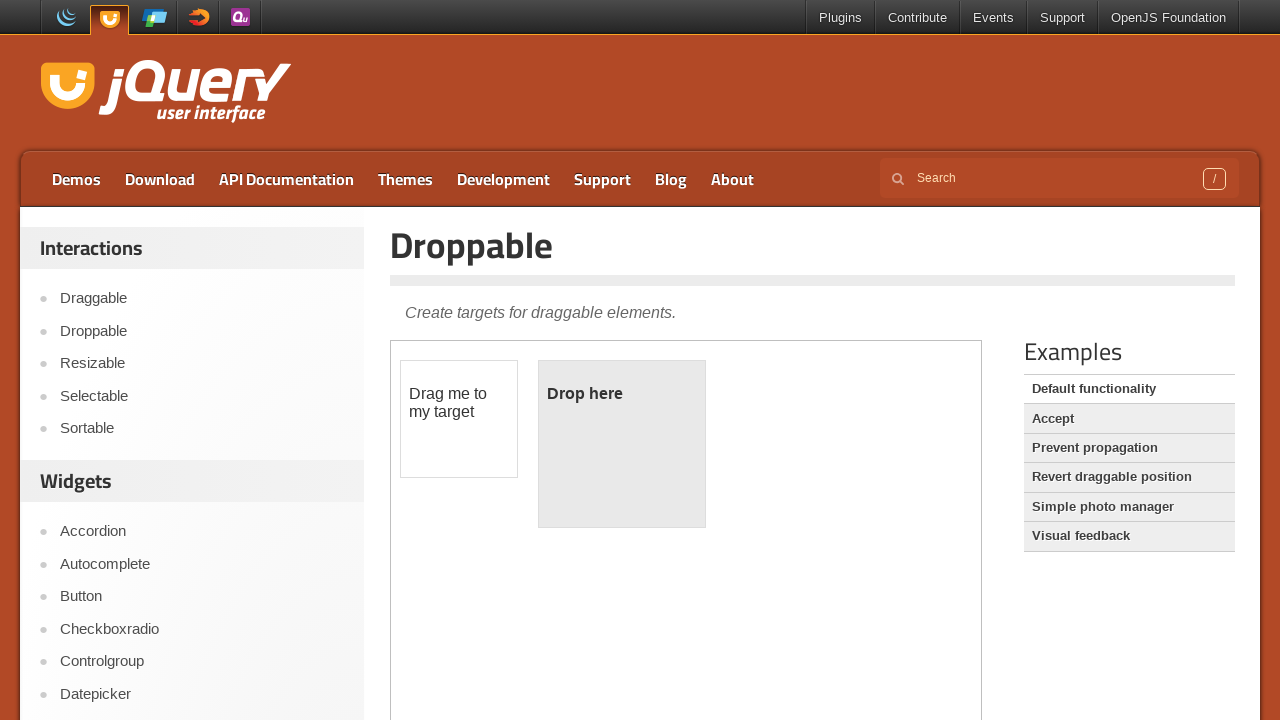

Clicked on draggable element at (459, 419) on .demo-frame >> nth=0 >> internal:control=enter-frame >> #draggable
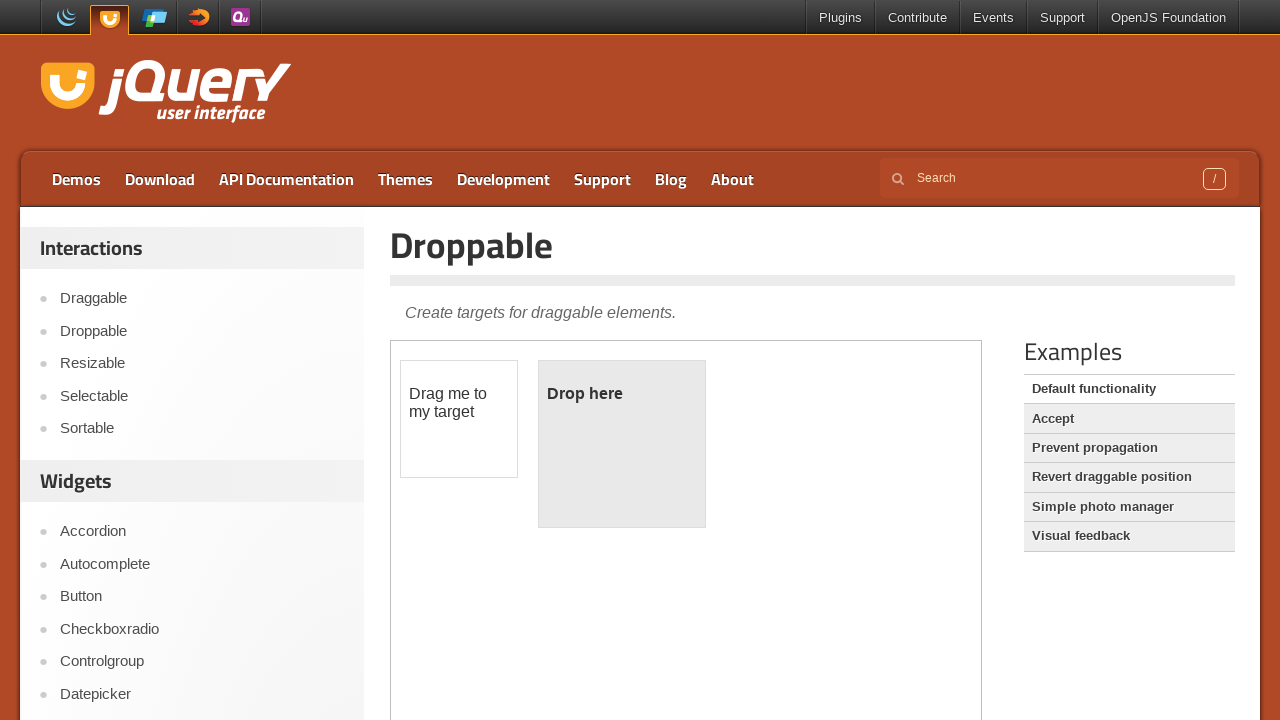

Located source (draggable) and target (droppable) elements
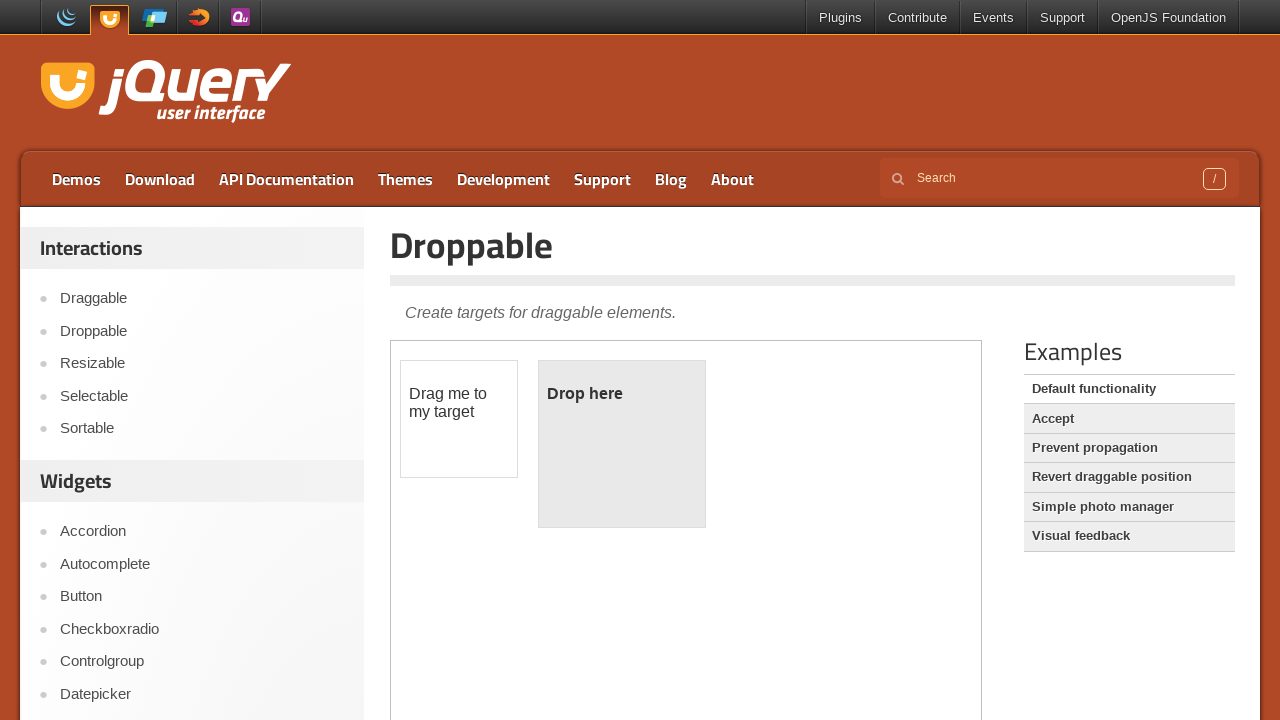

Completed drag and drop of draggable element to droppable target at (622, 444)
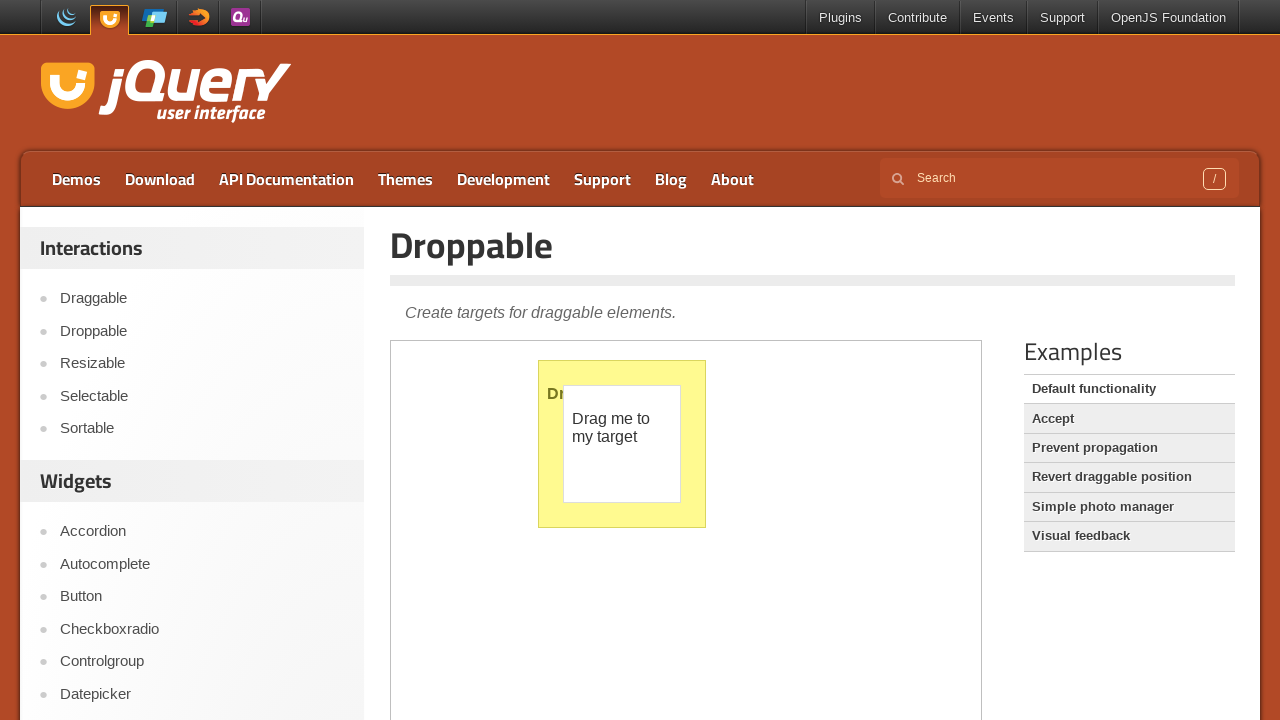

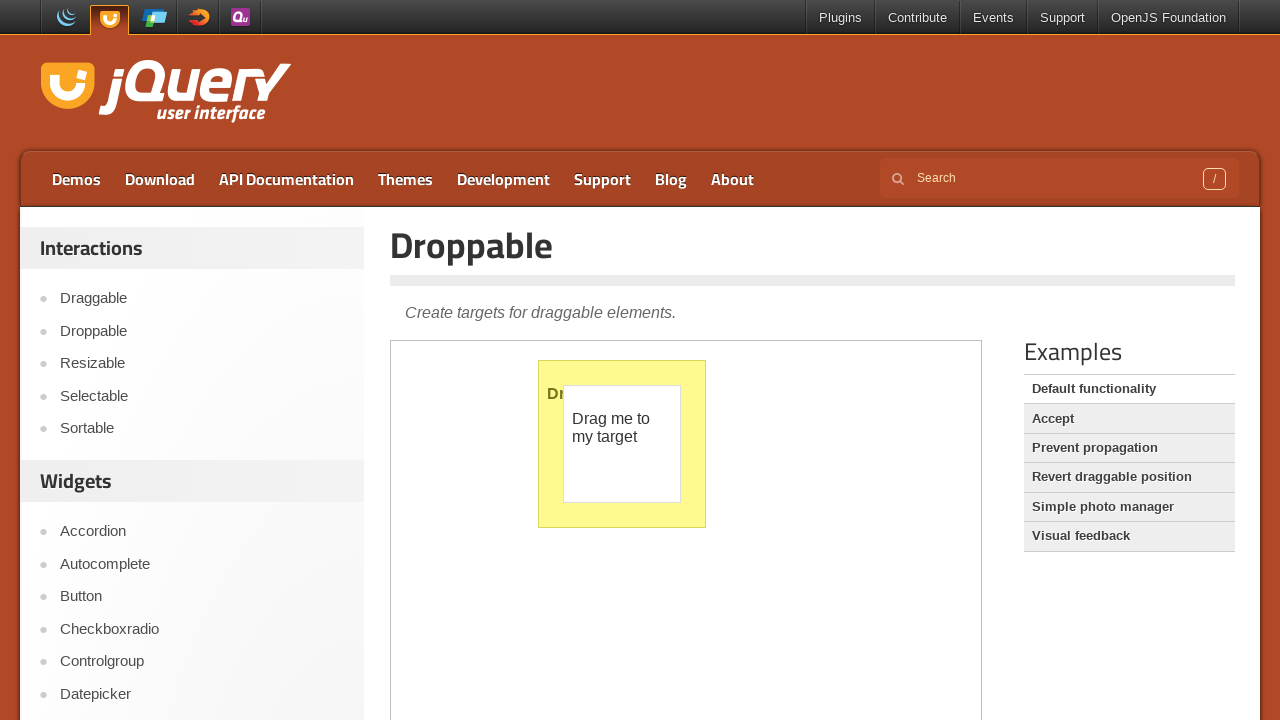